Tests HTML table interaction by reading table structure (rows, columns, cell values), clicking on a table header to sort the table, and verifying footer content.

Starting URL: https://v1.training-support.net/selenium/tables

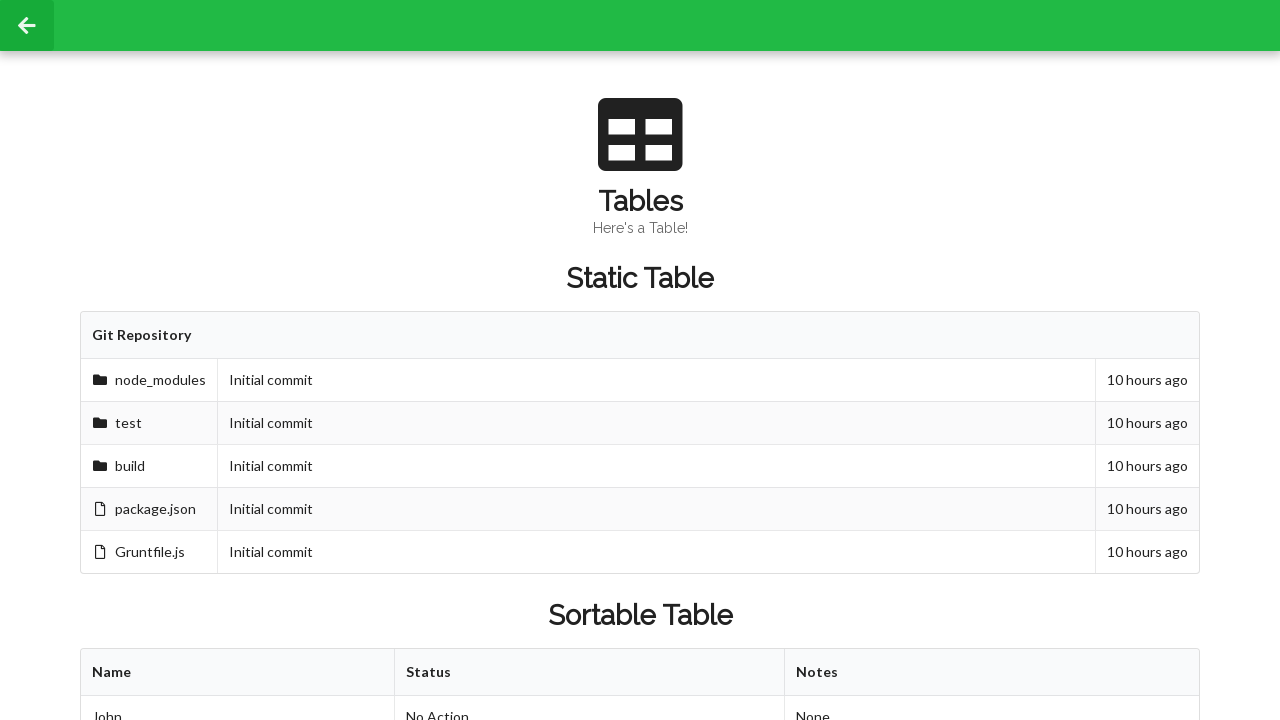

Waited for sortable table to be present
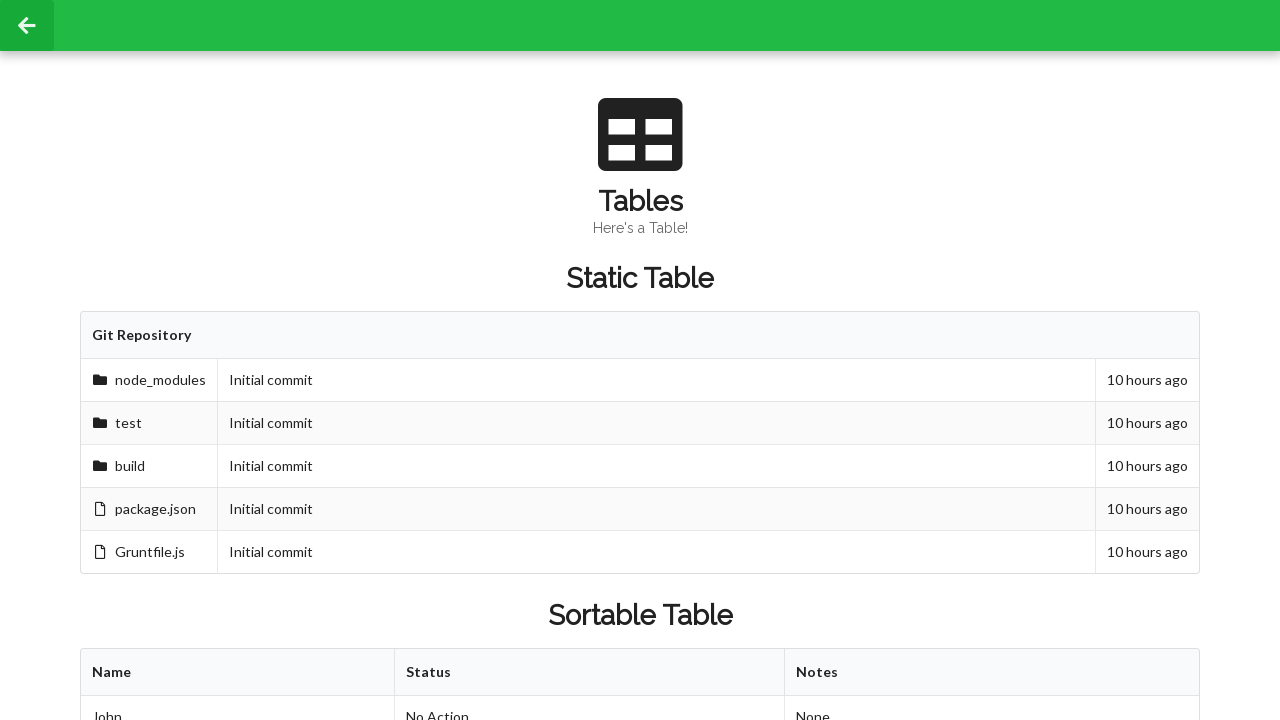

Retrieved table columns - found 3 columns
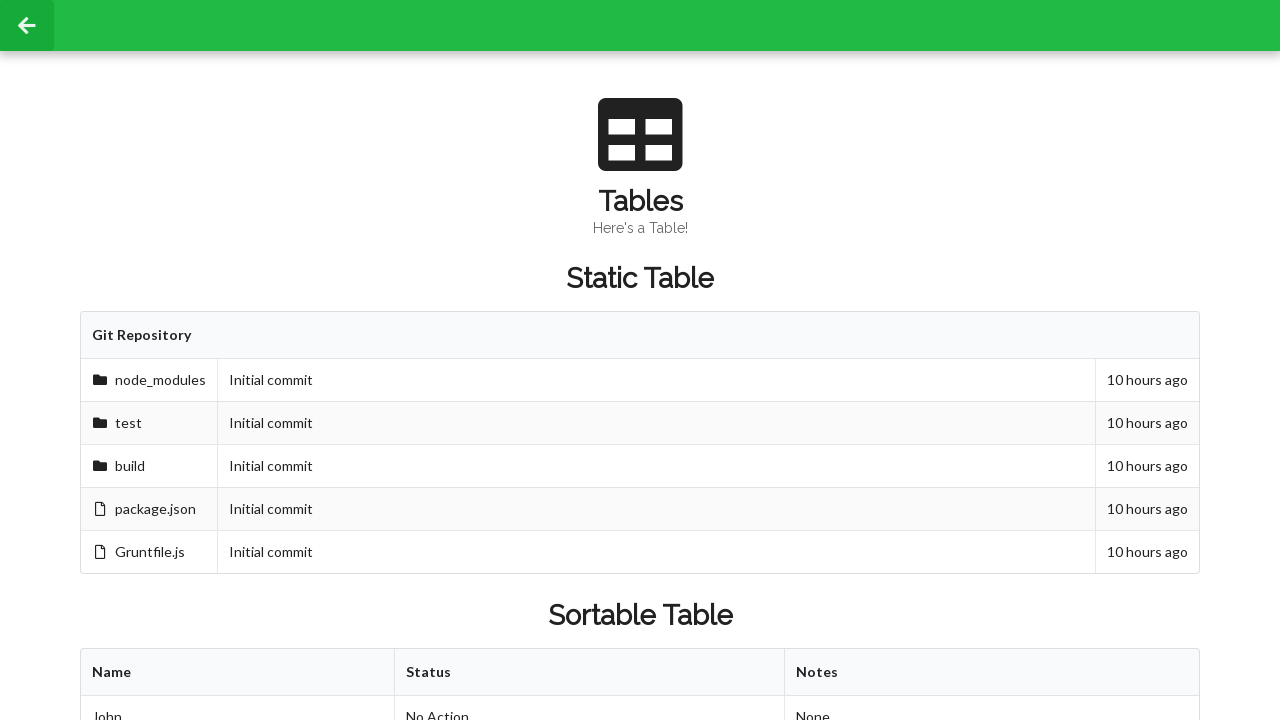

Retrieved table rows - found 3 rows
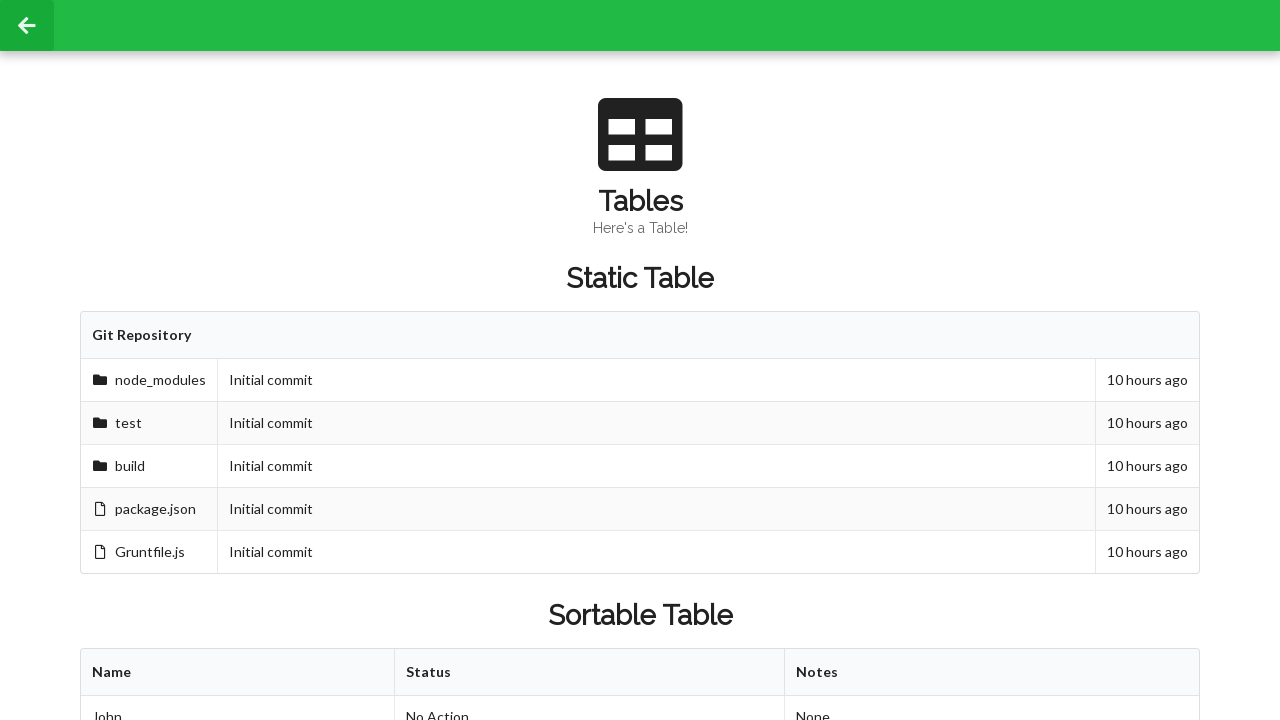

Retrieved second row, second column cell value: Approved
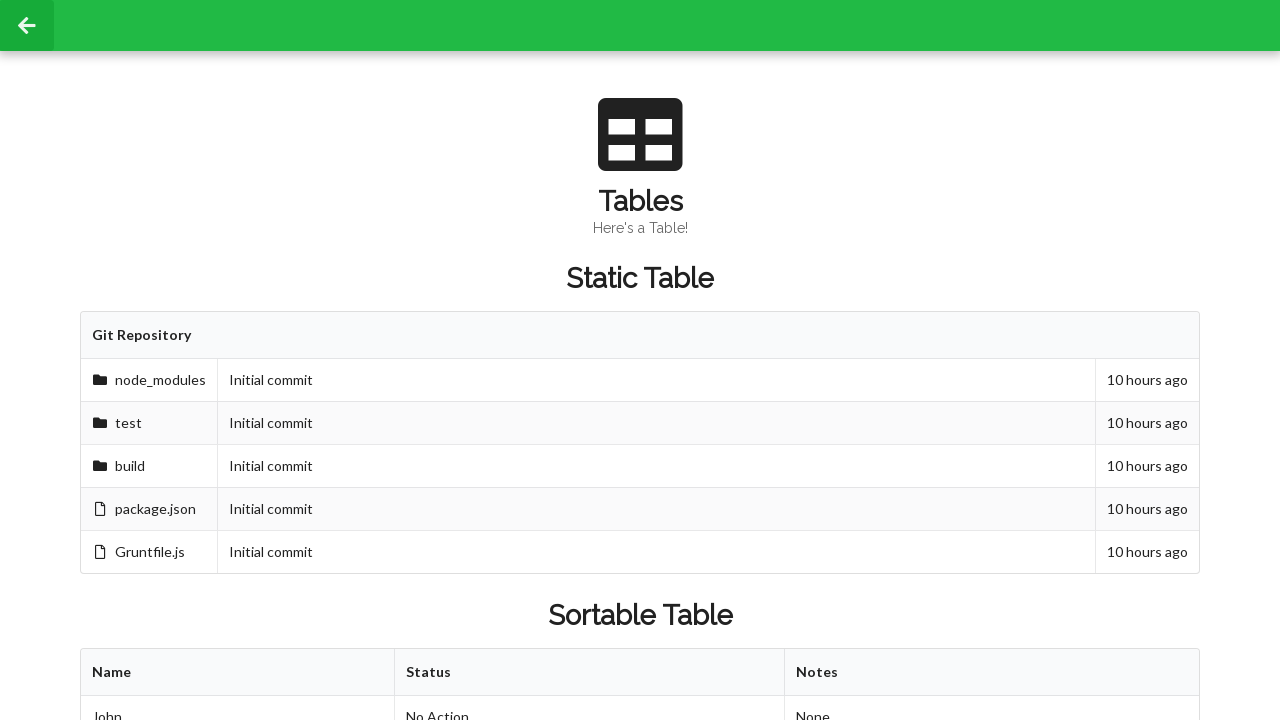

Clicked on first table header to sort table at (238, 673) on xpath=//table[@id='sortableTable']/thead/tr/th
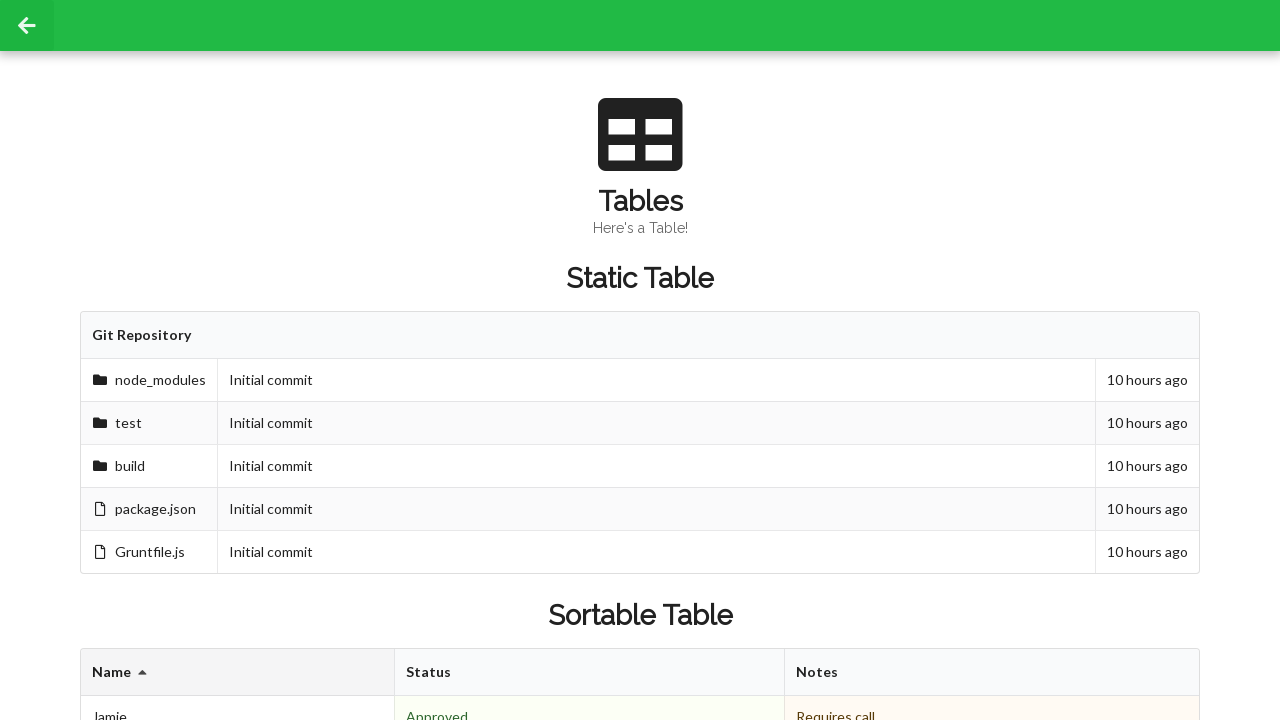

Retrieved second row, second column cell value after sorting: Denied
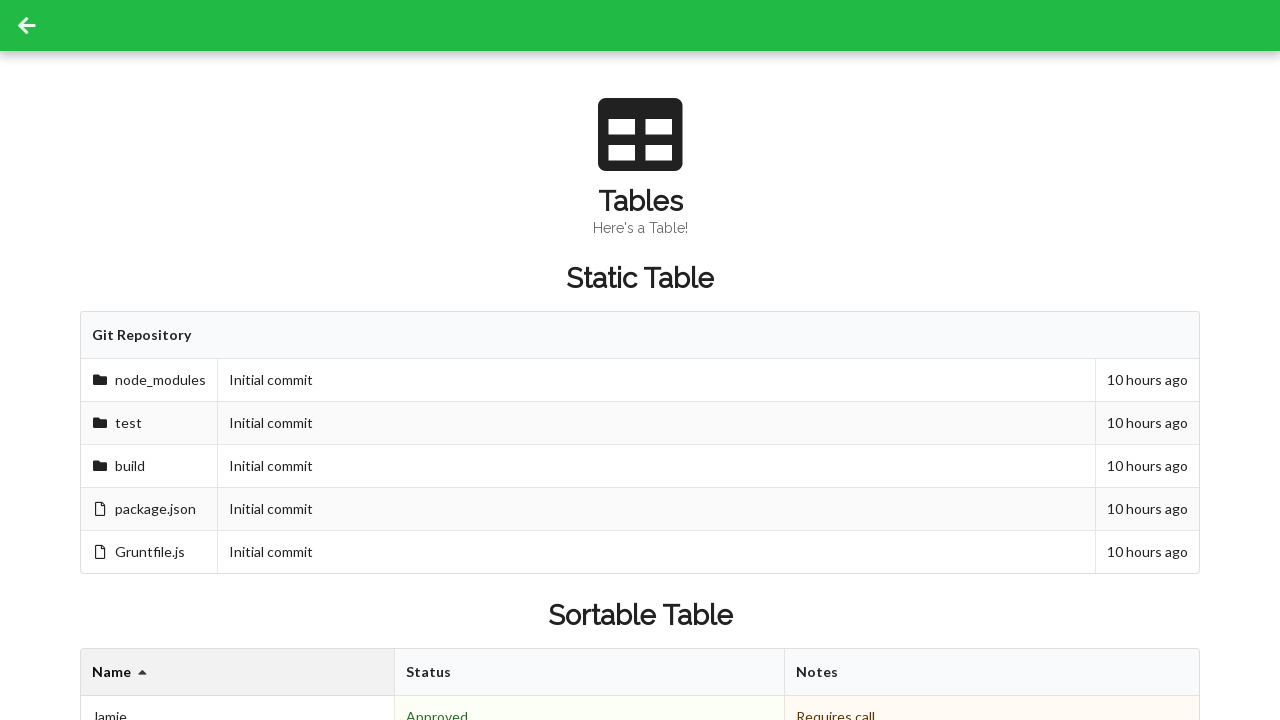

Retrieved footer cells - found 3 footer cells
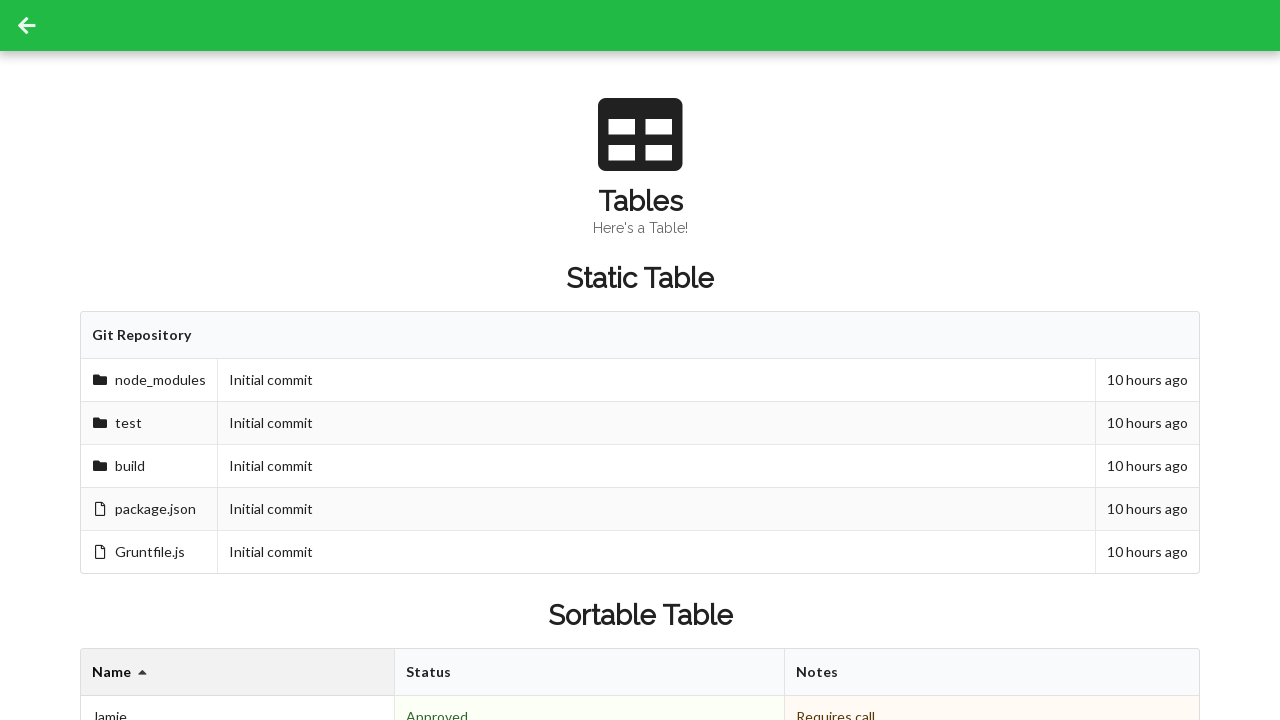

Footer cell value: 3 People
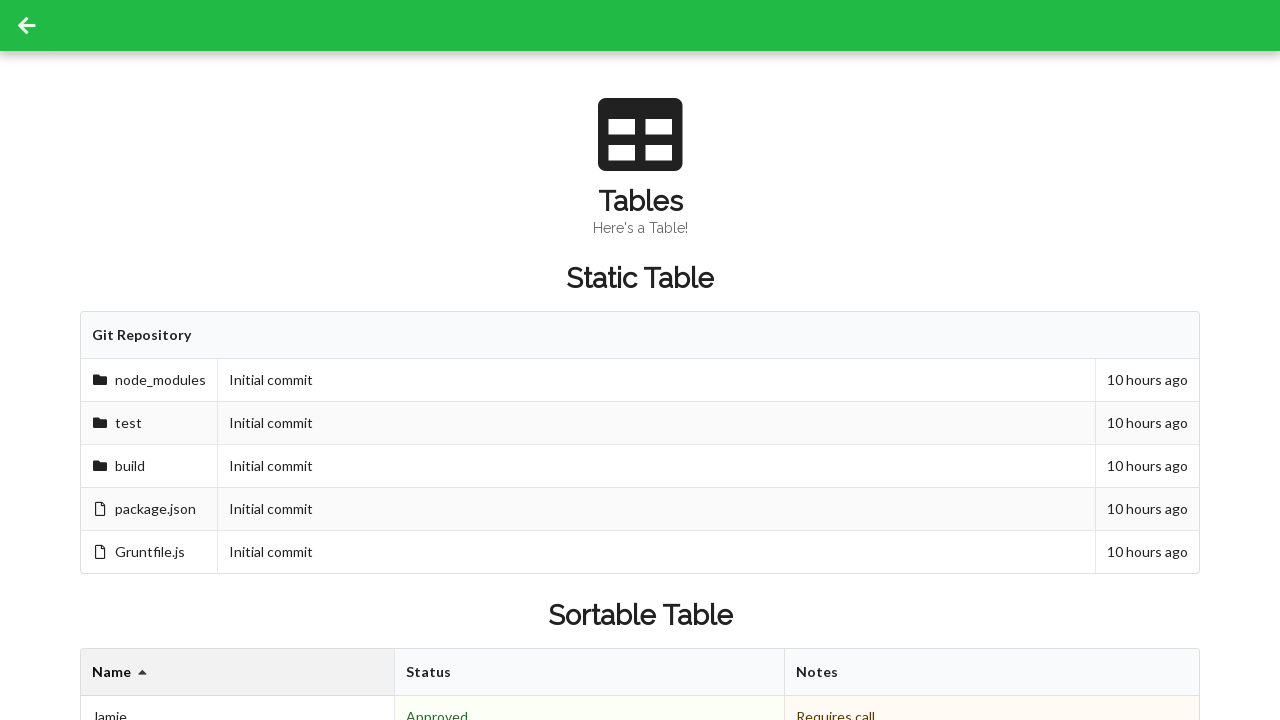

Footer cell value: 2 Approved
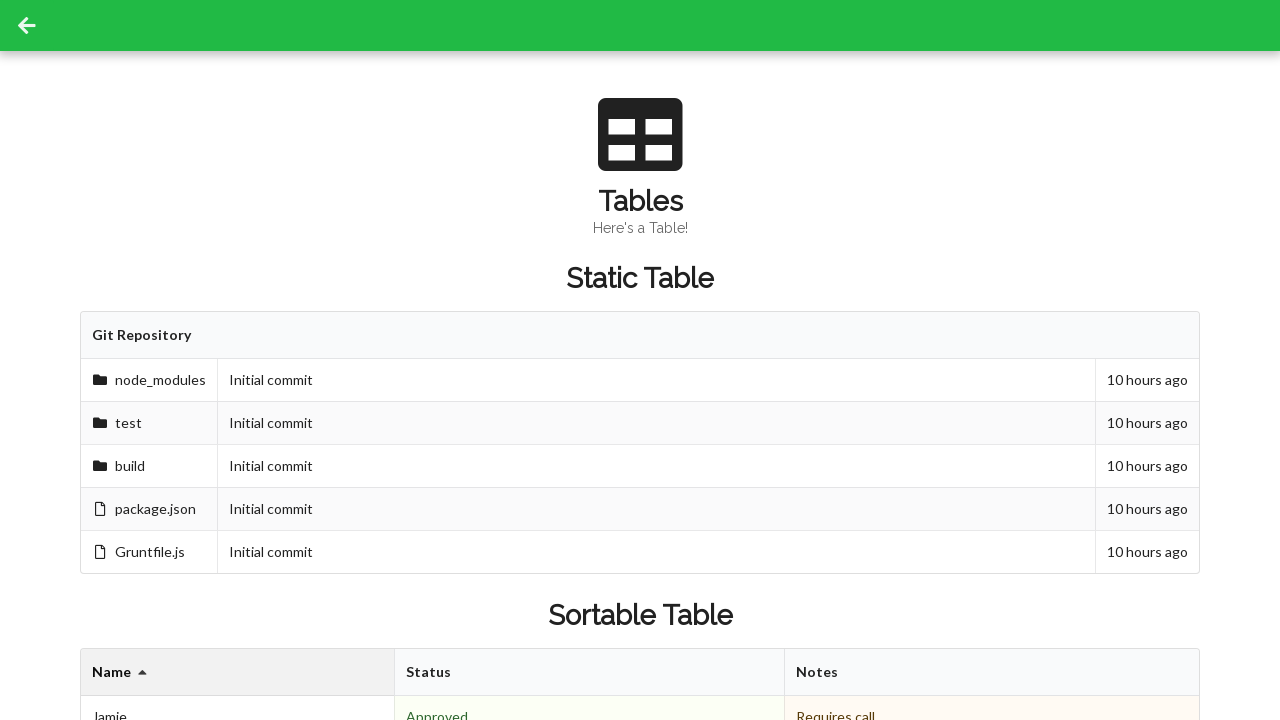

Footer cell value: 
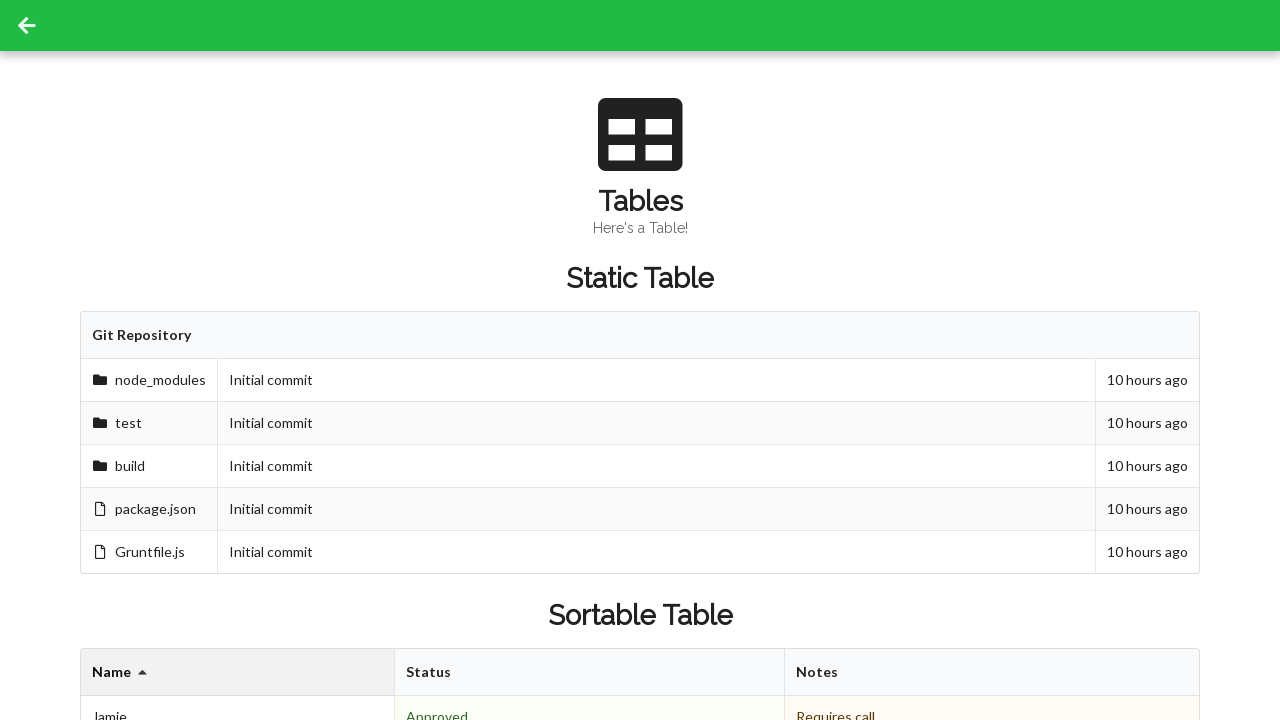

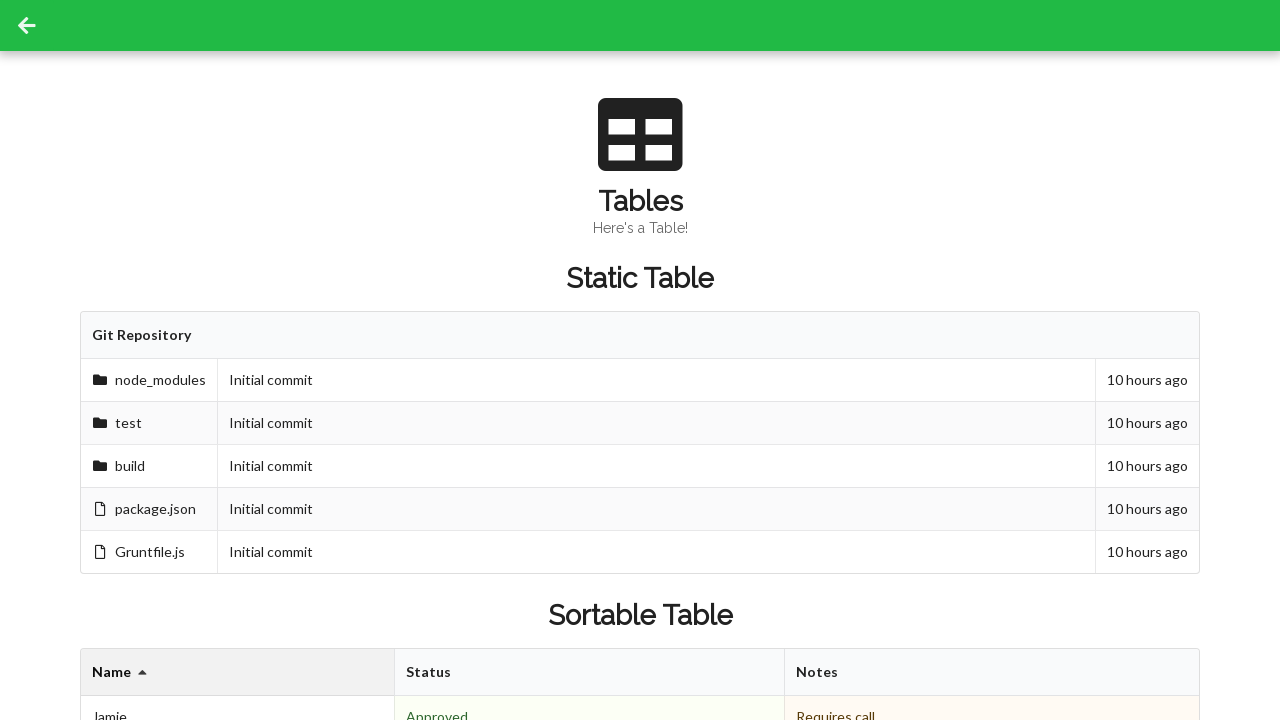